Fills out a practice registration form with personal information including name, email, gender, phone number, date of birth, subjects, hobbies, address, and state/city selection, then verifies the submitted data appears in a confirmation table.

Starting URL: https://demoqa.com/automation-practice-form

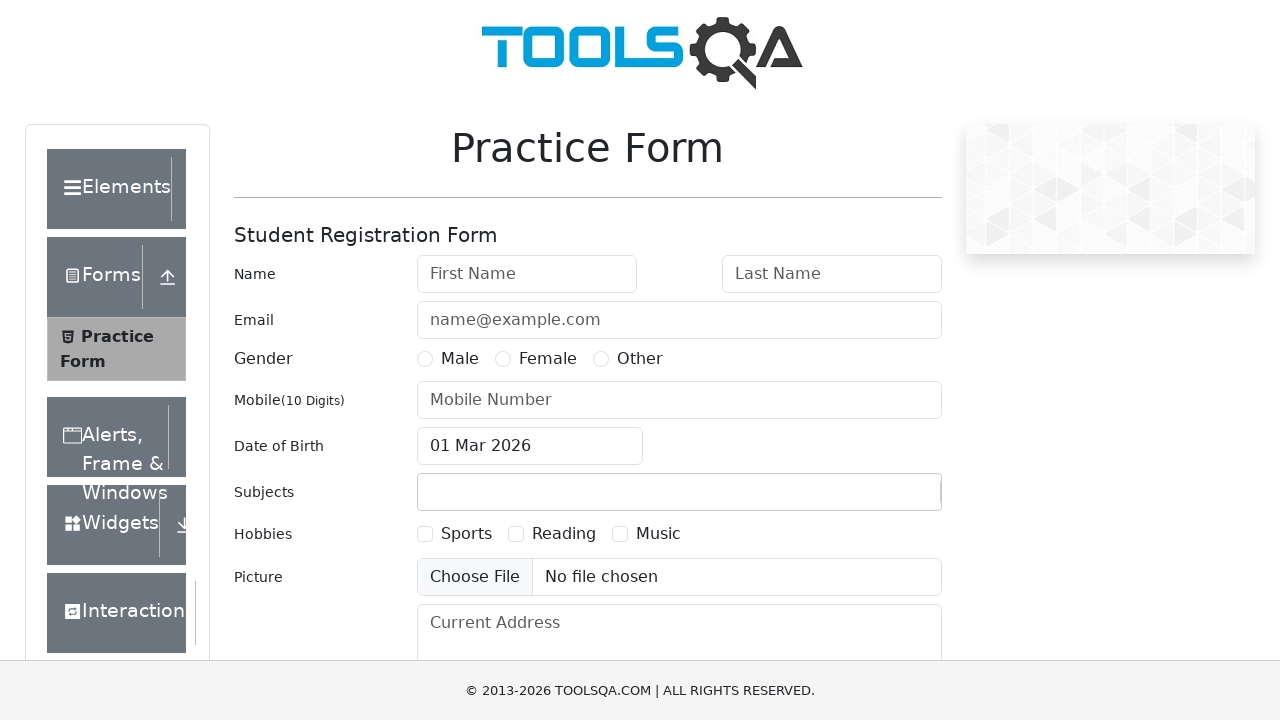

Filled first name field with 'FirstName' on #firstName
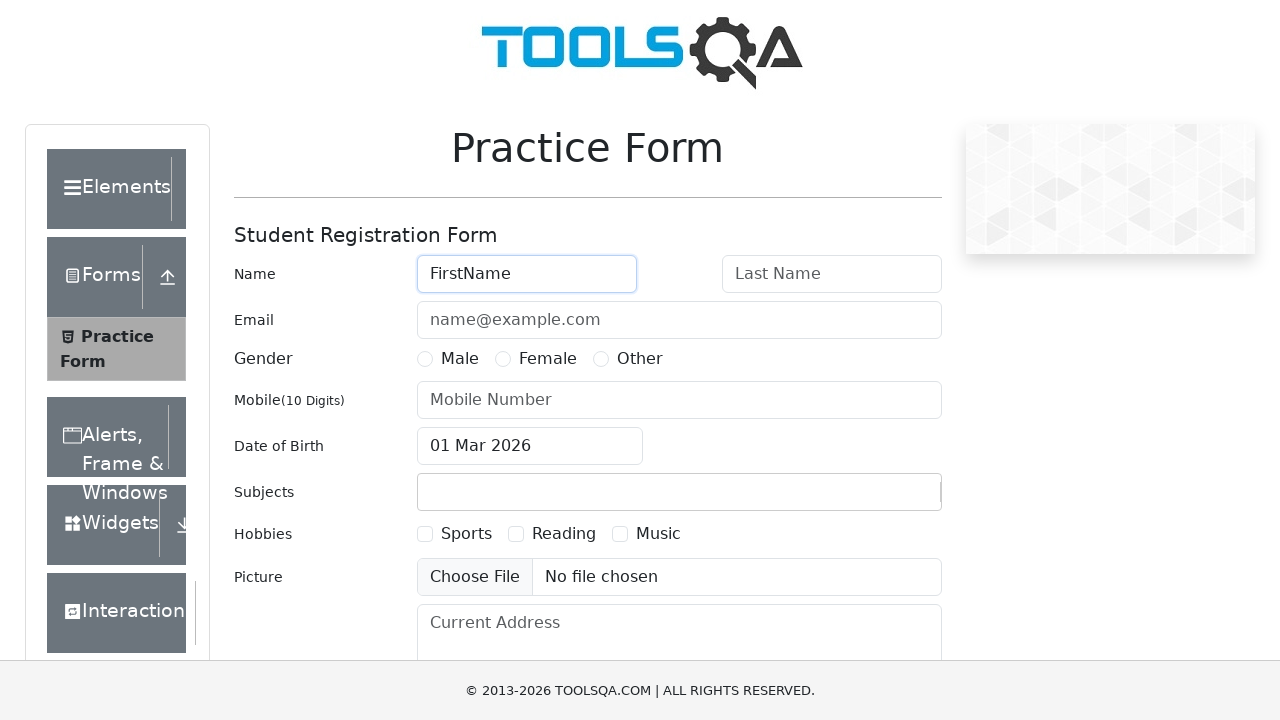

Filled last name field with 'lastName' on #lastName
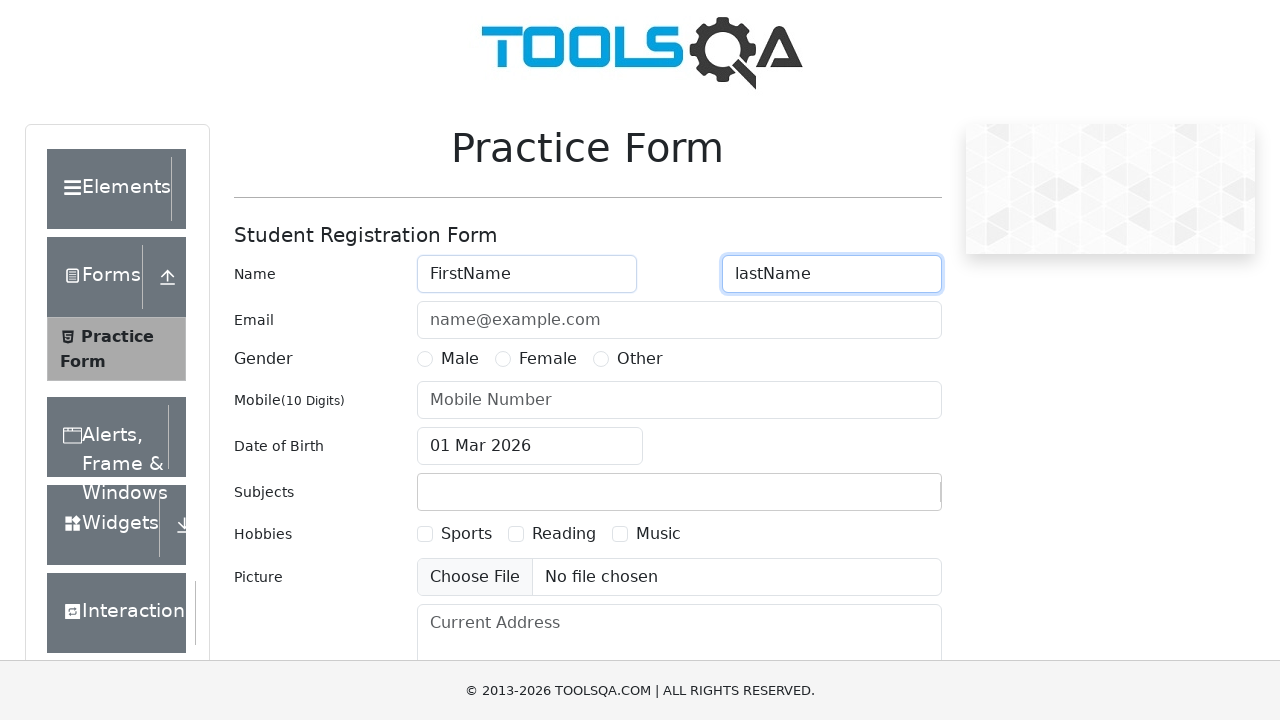

Filled email field with 'name@egmail.com' on #userEmail
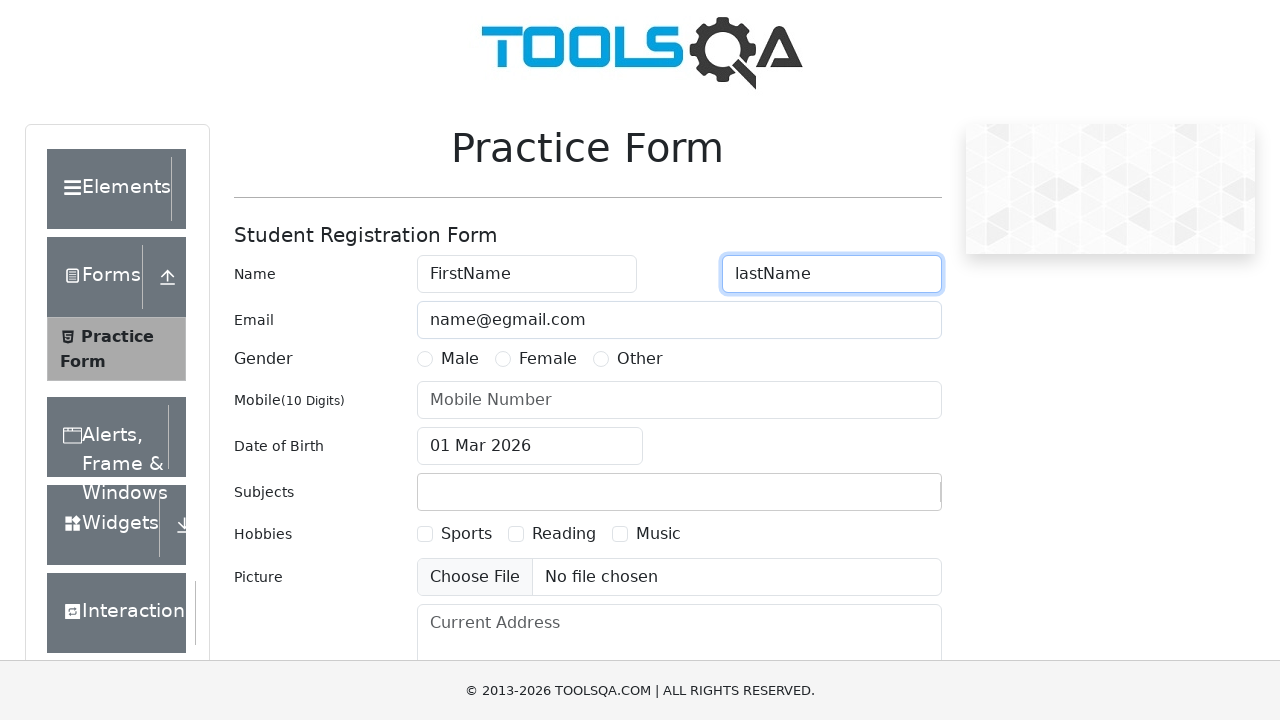

Selected Male gender option at (460, 359) on label[for='gender-radio-1']
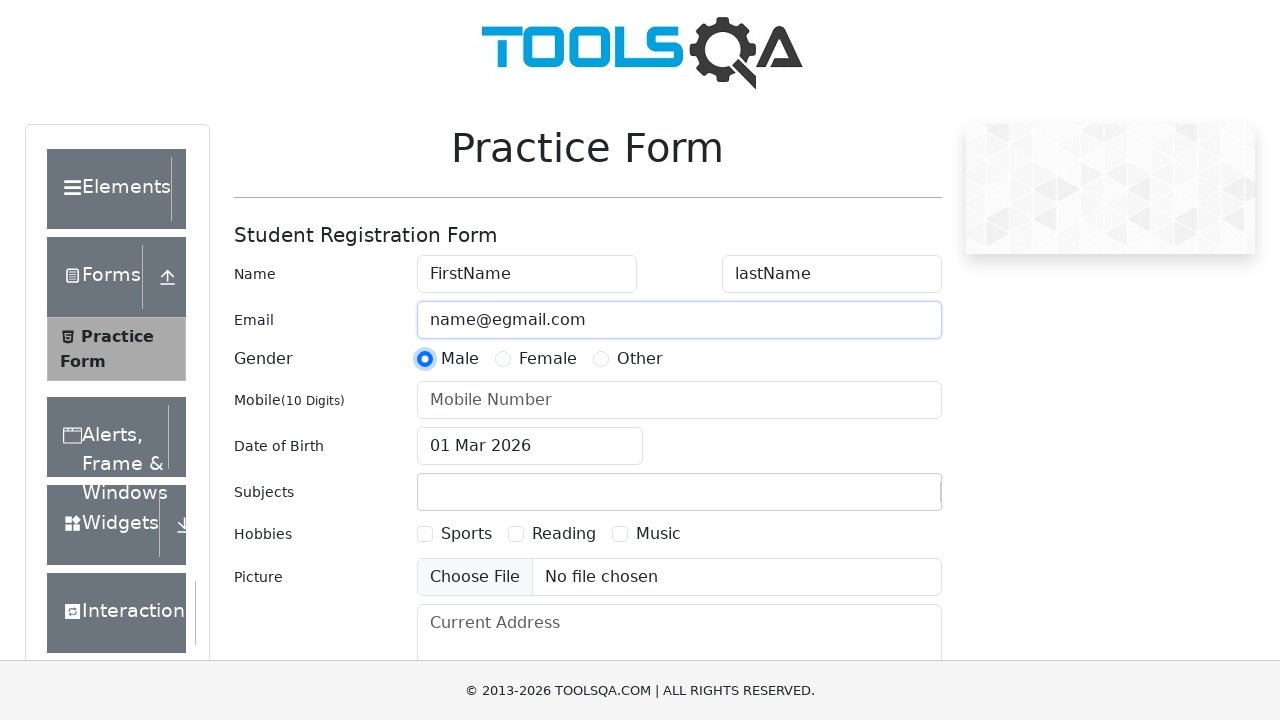

Filled phone number field with '1234567890' on #userNumber
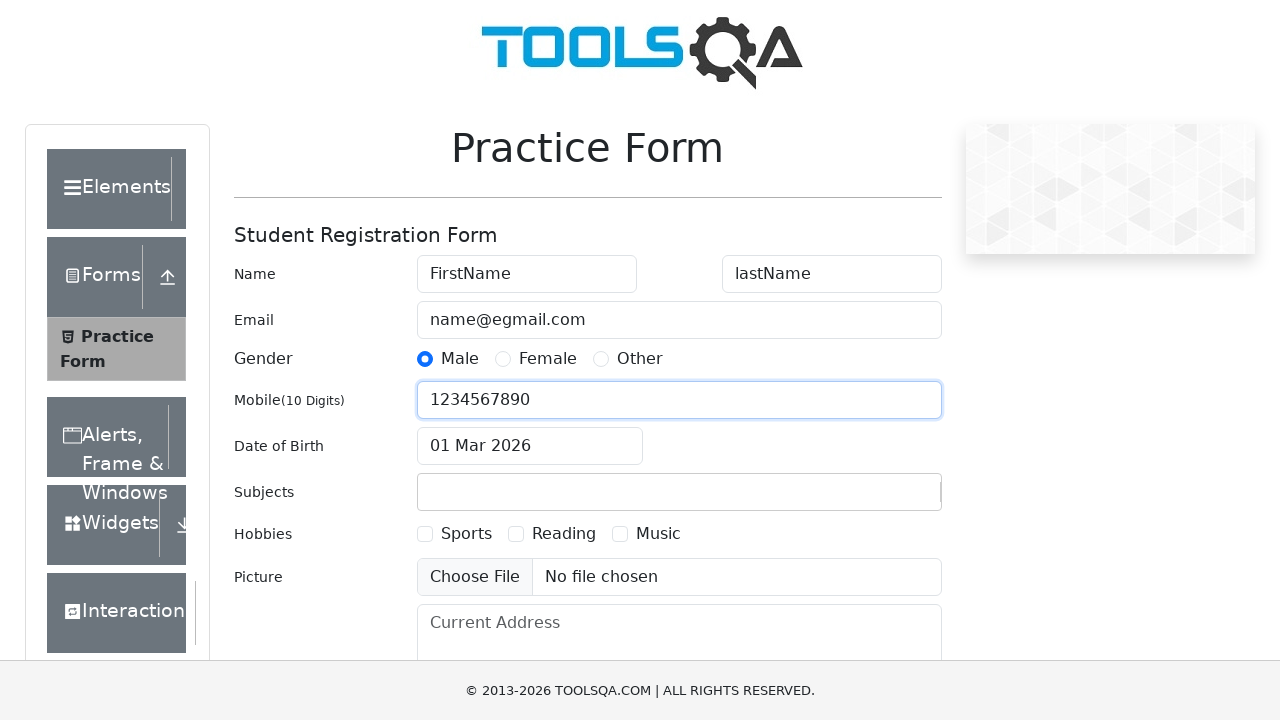

Opened date of birth picker at (530, 446) on #dateOfBirthInput
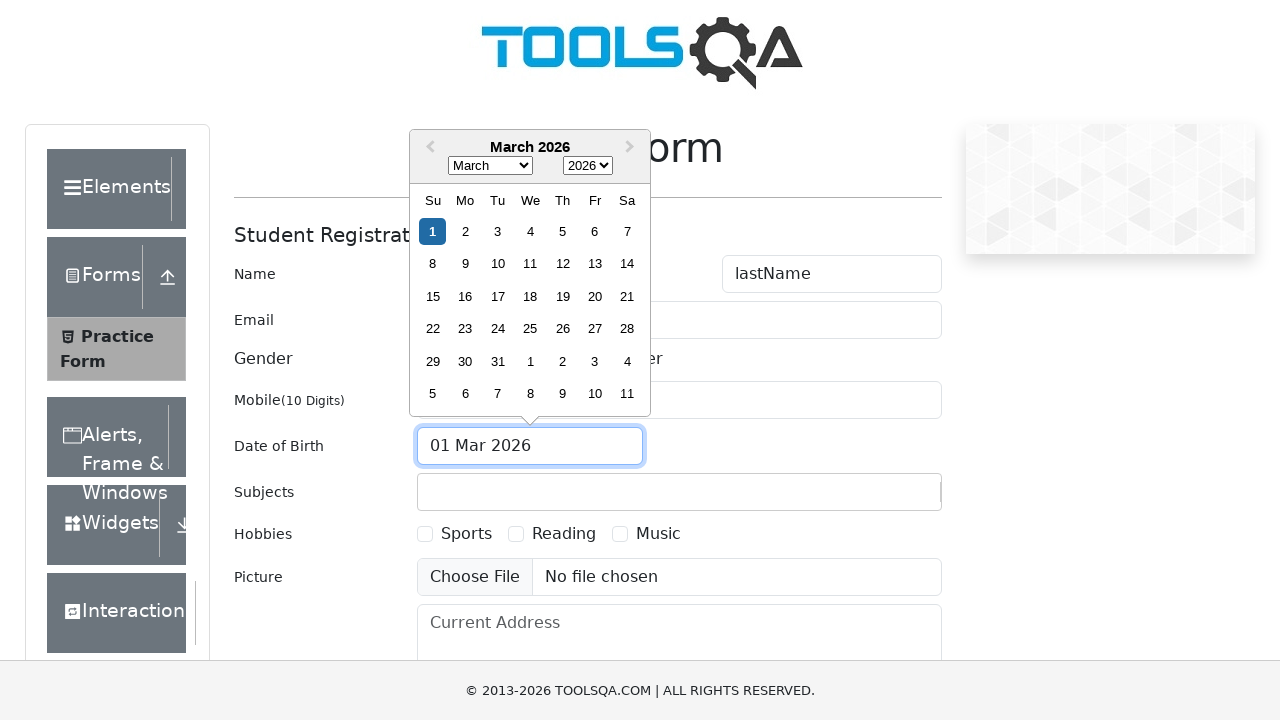

Selected November (month 10) in date picker on .react-datepicker__month-select
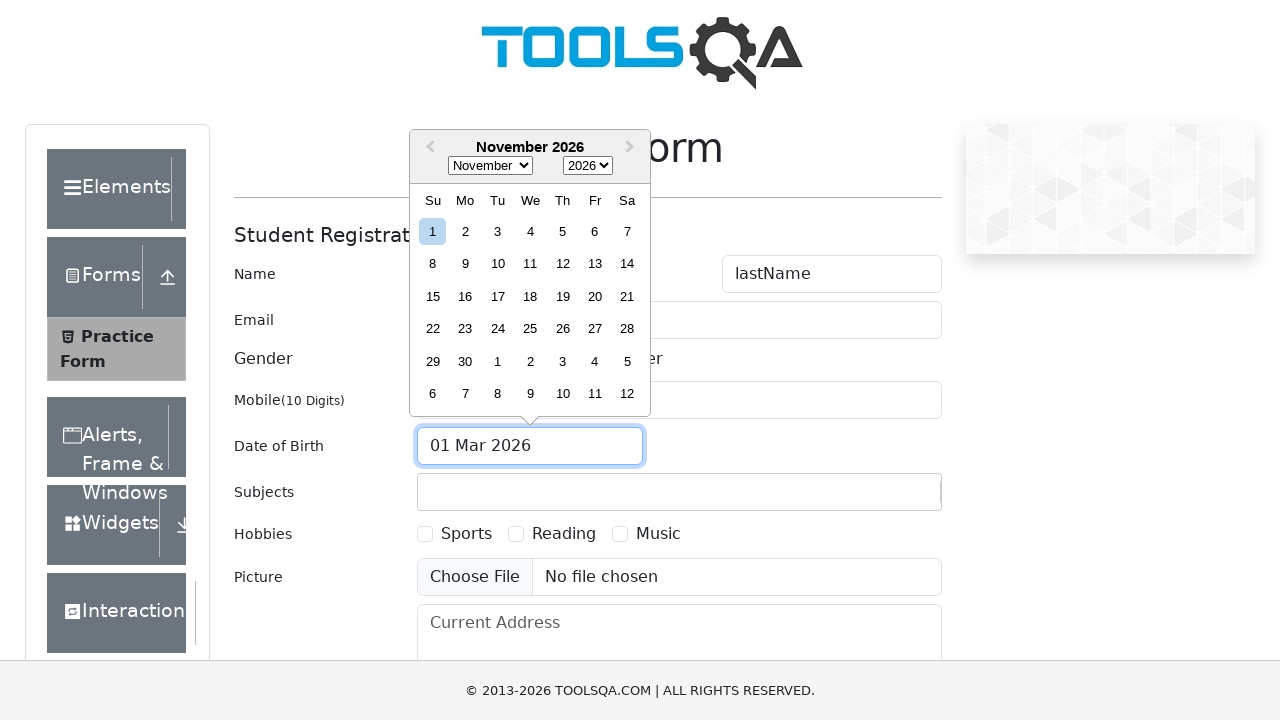

Selected year 1993 in date picker on .react-datepicker__year-select
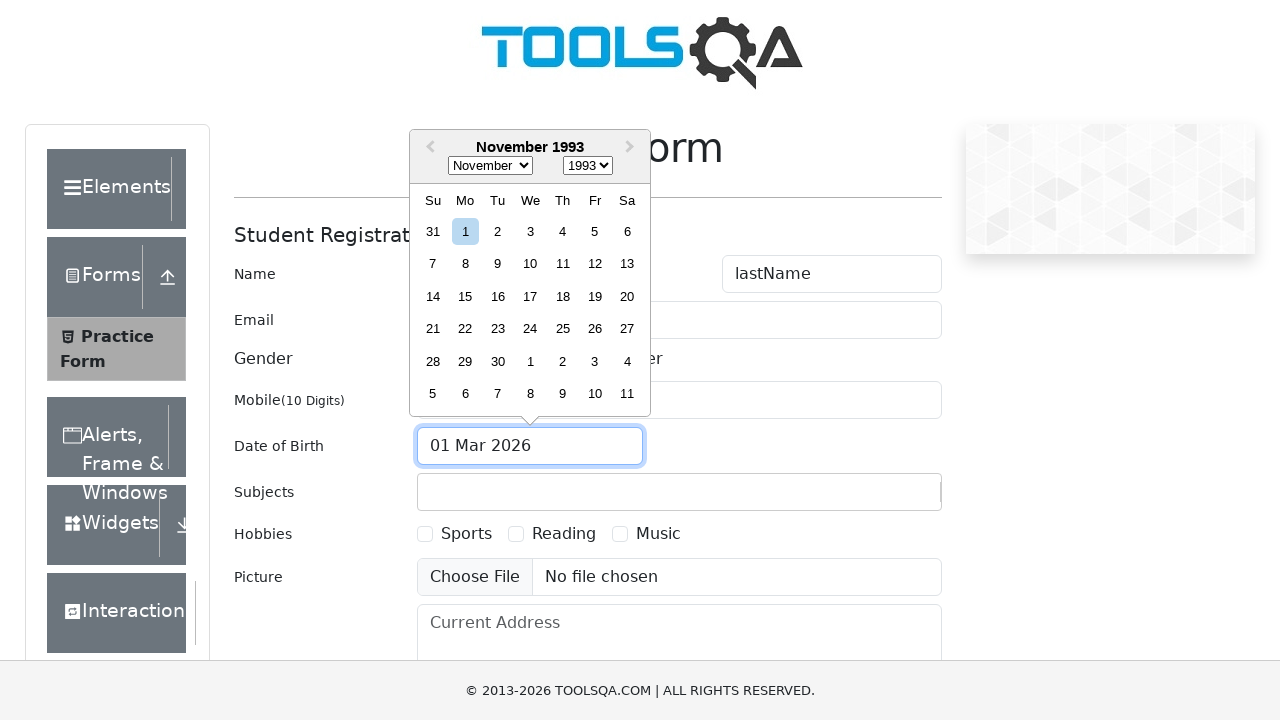

Selected day 4 in date picker at (562, 231) on xpath=//div[text()='4' and contains(@class, 'react-datepicker__day') and not(con
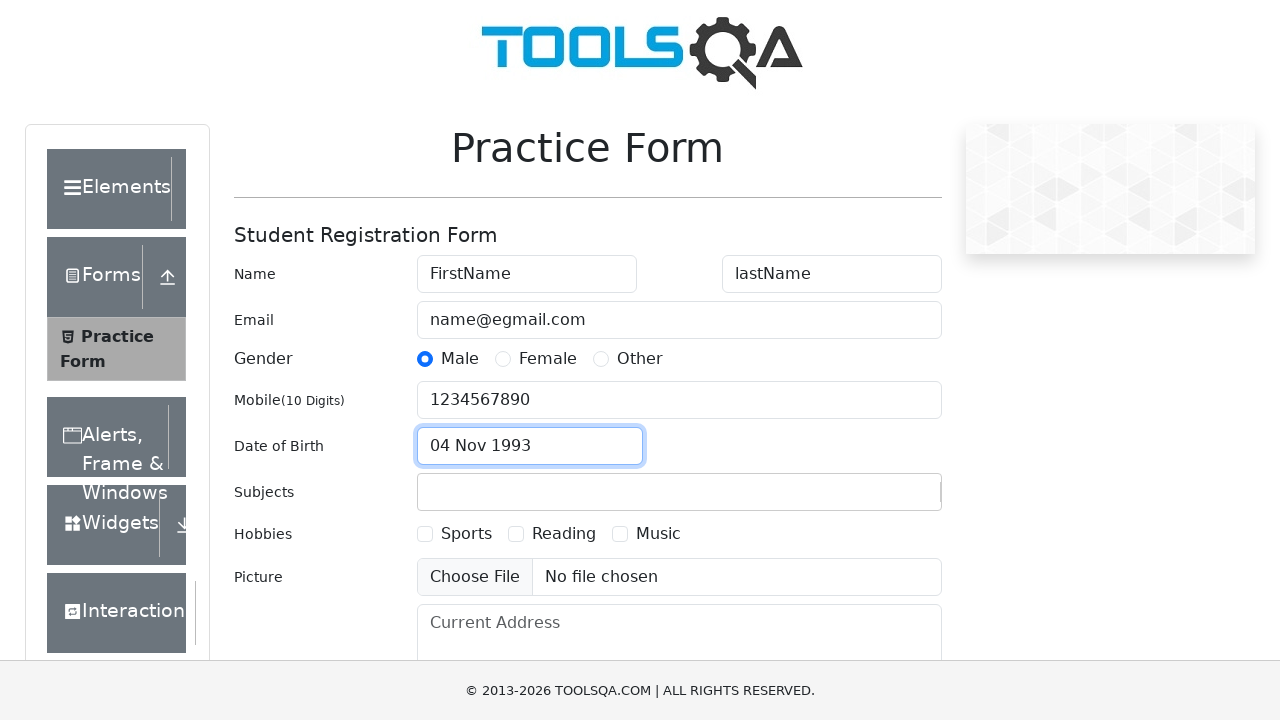

Typed 'E' in subjects input field on #subjectsInput
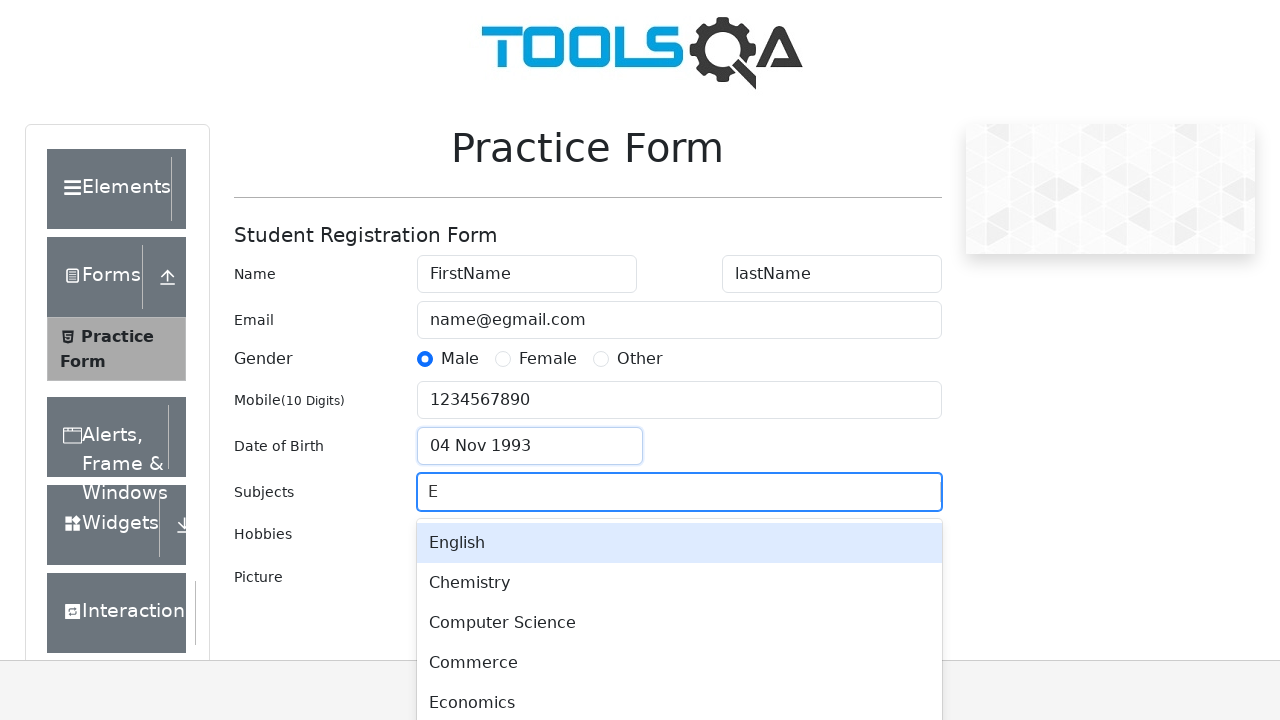

Pressed Enter to select English subject on #subjectsInput
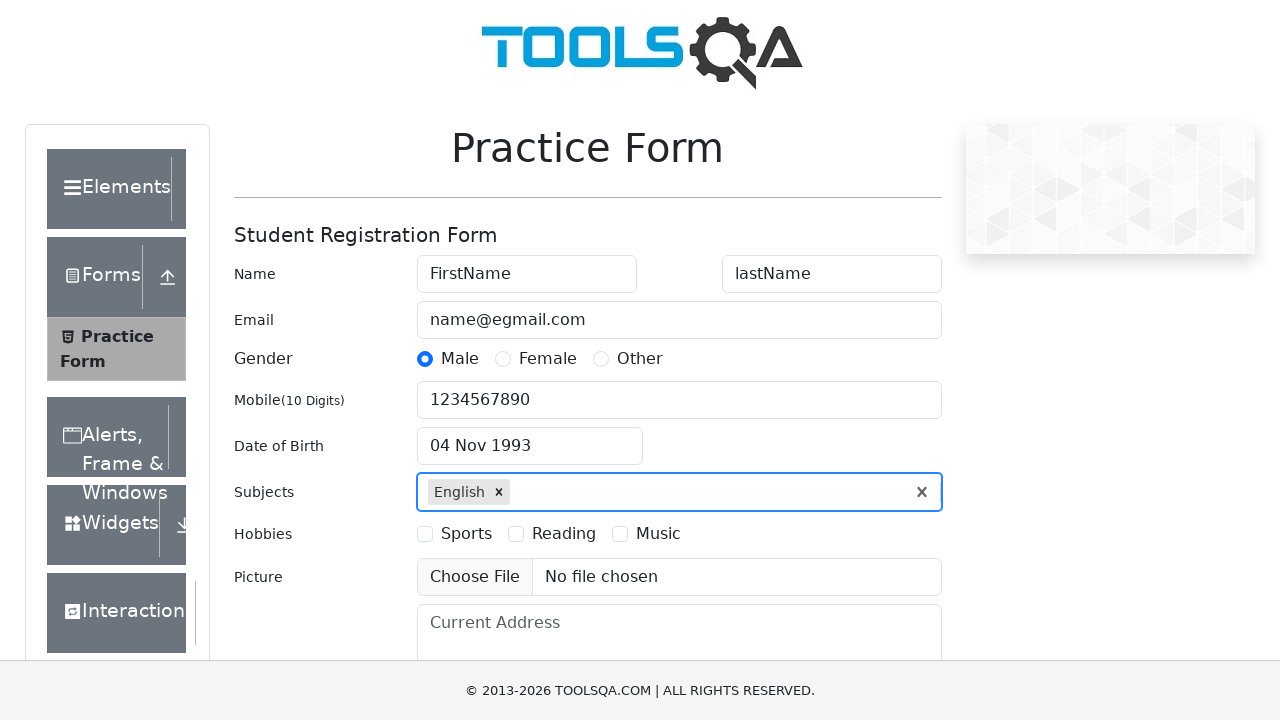

Selected Sports hobby at (466, 534) on label[for='hobbies-checkbox-1']
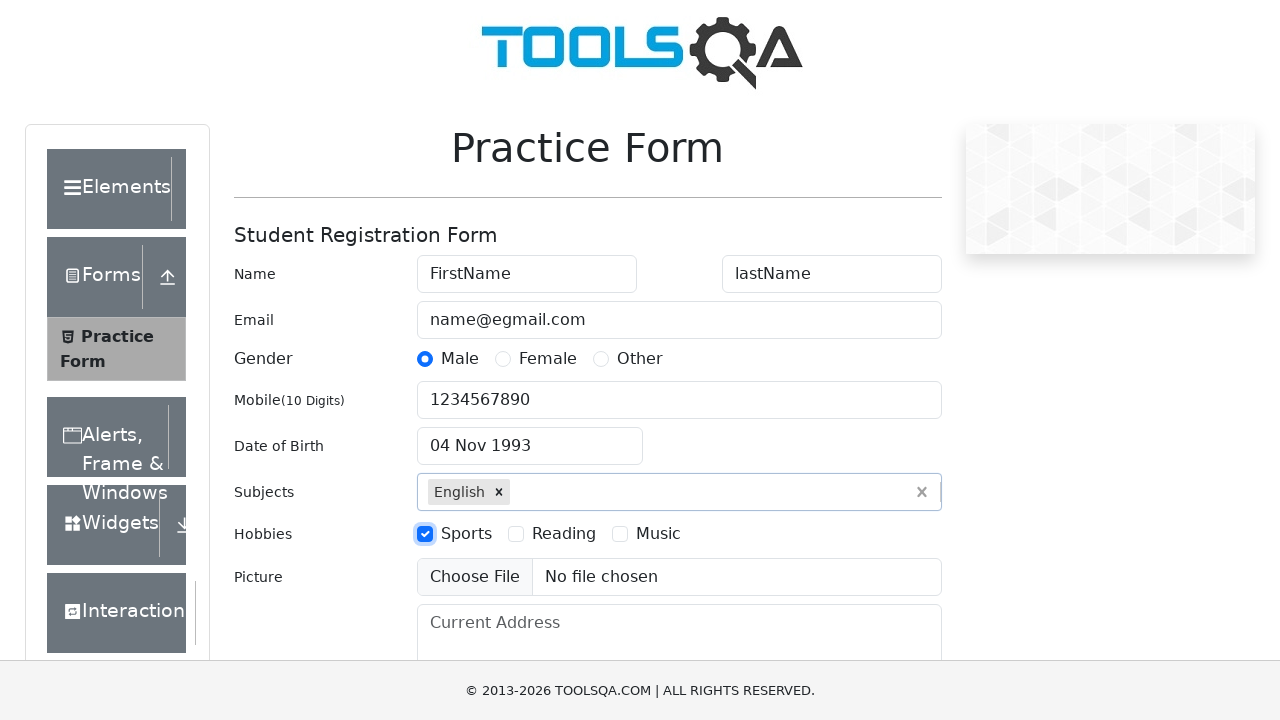

Filled current address with 'Another street 1' on #currentAddress
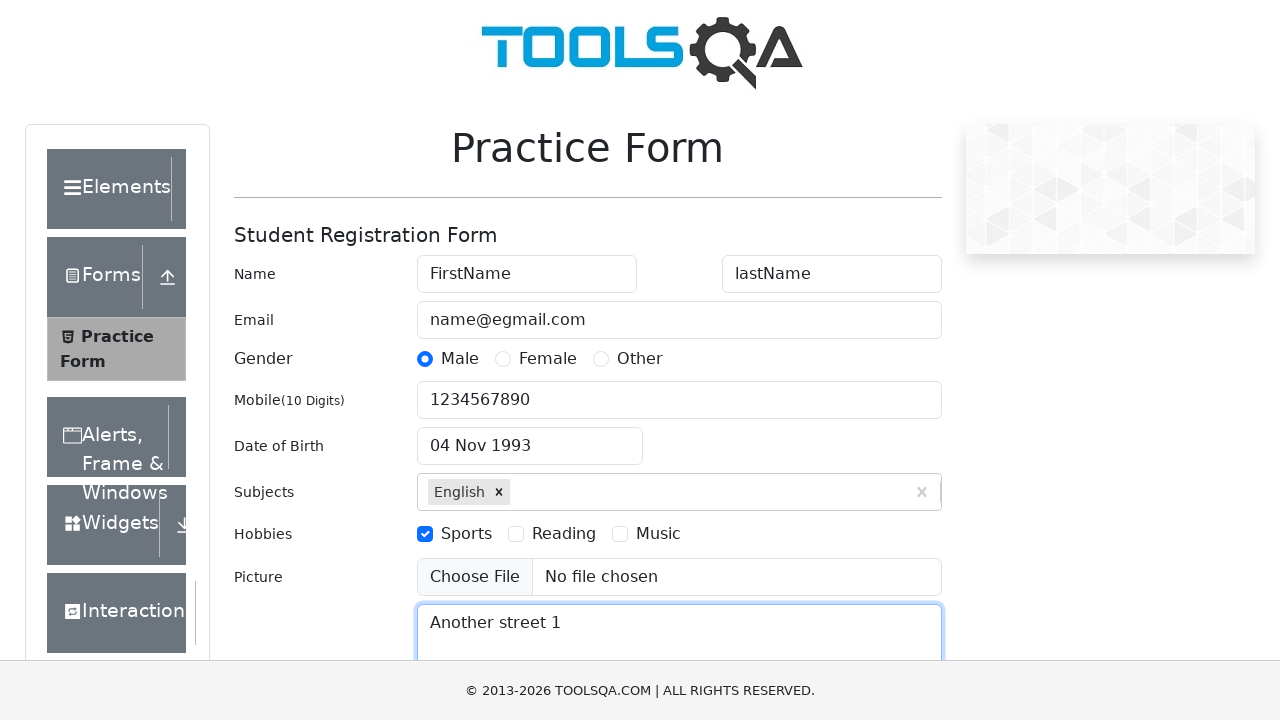

Skipped file upload for picture
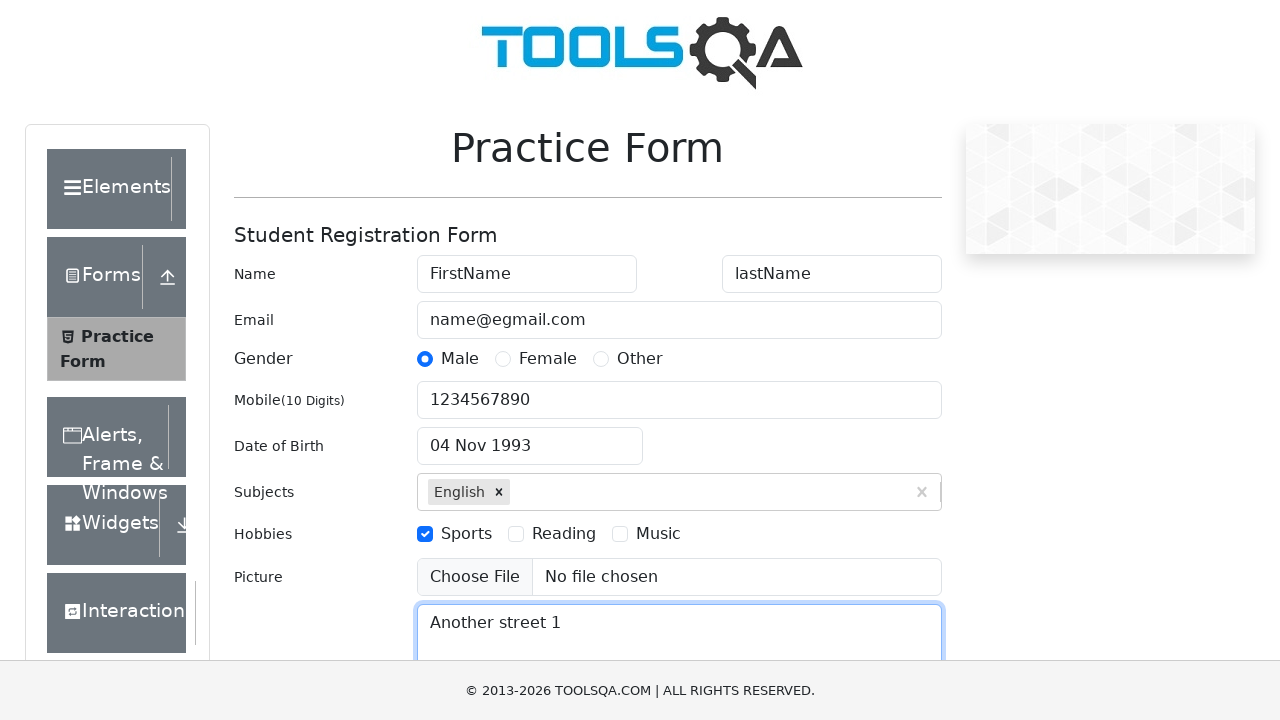

Opened state dropdown at (527, 437) on #state
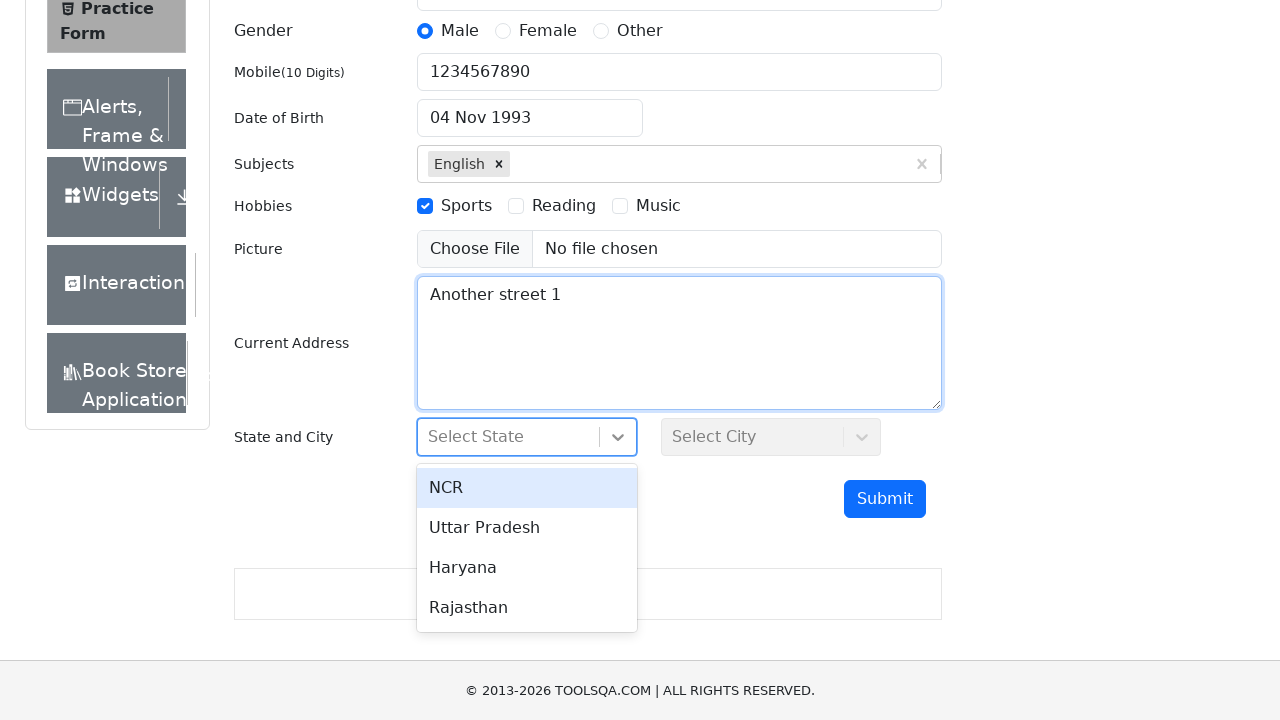

Typed 'N' to filter state options on #react-select-3-input
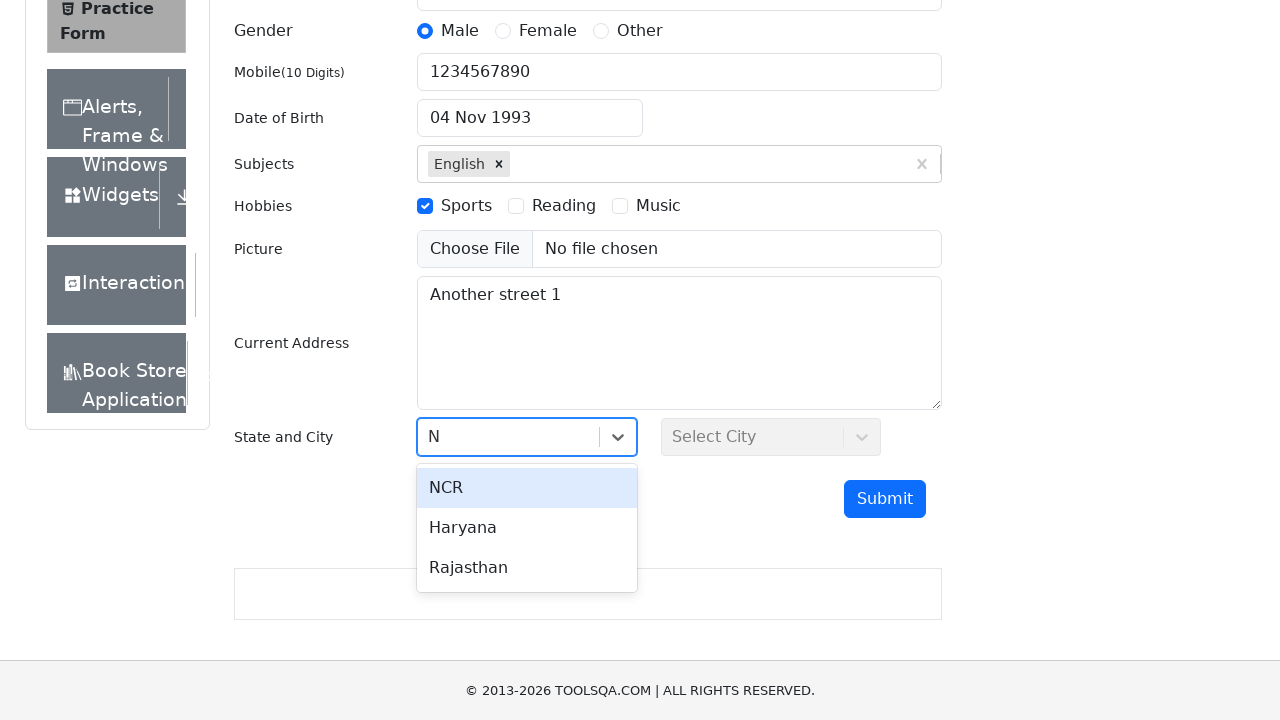

Pressed Enter to select state (starts with N) on #react-select-3-input
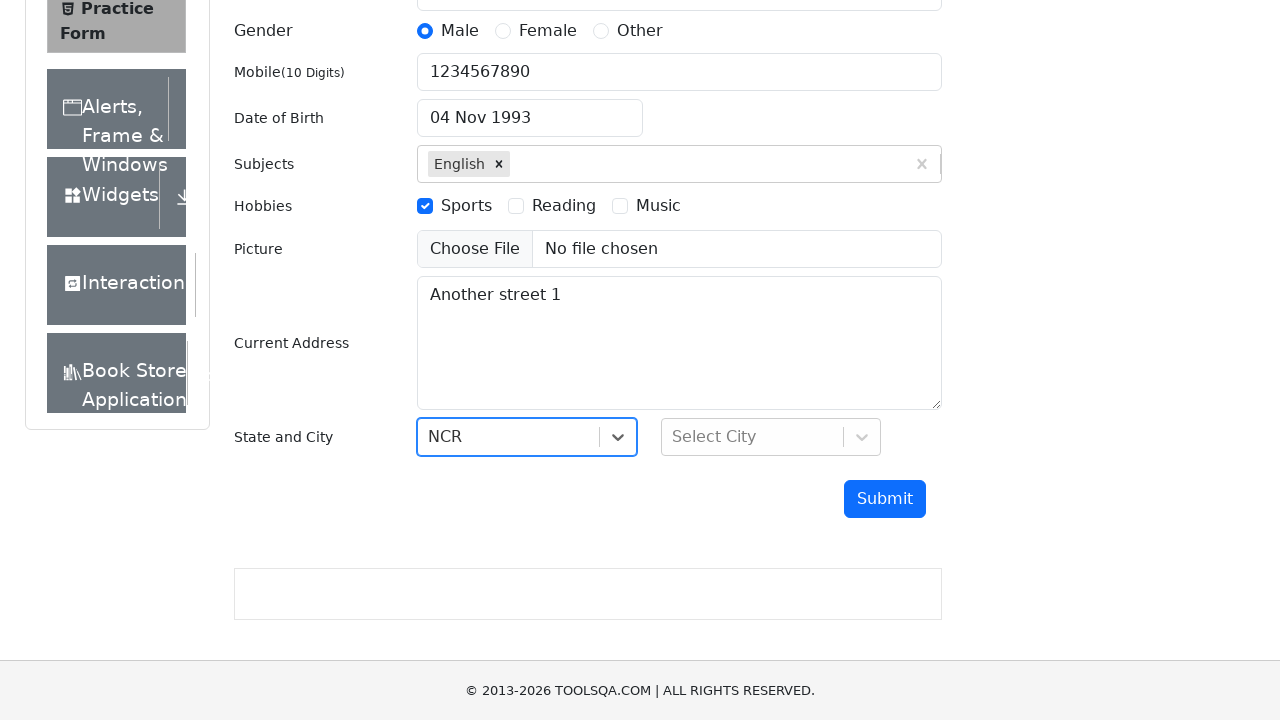

Opened city dropdown at (771, 437) on #city
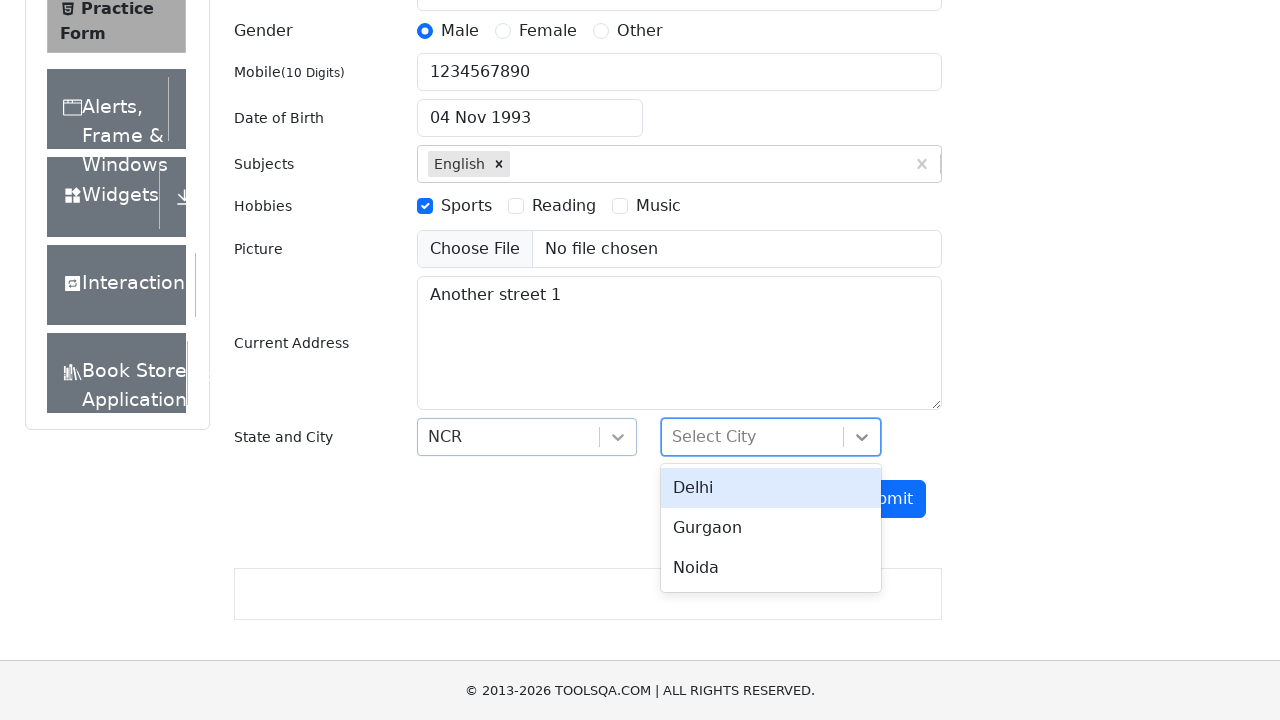

Typed 'D' to filter city options on #react-select-4-input
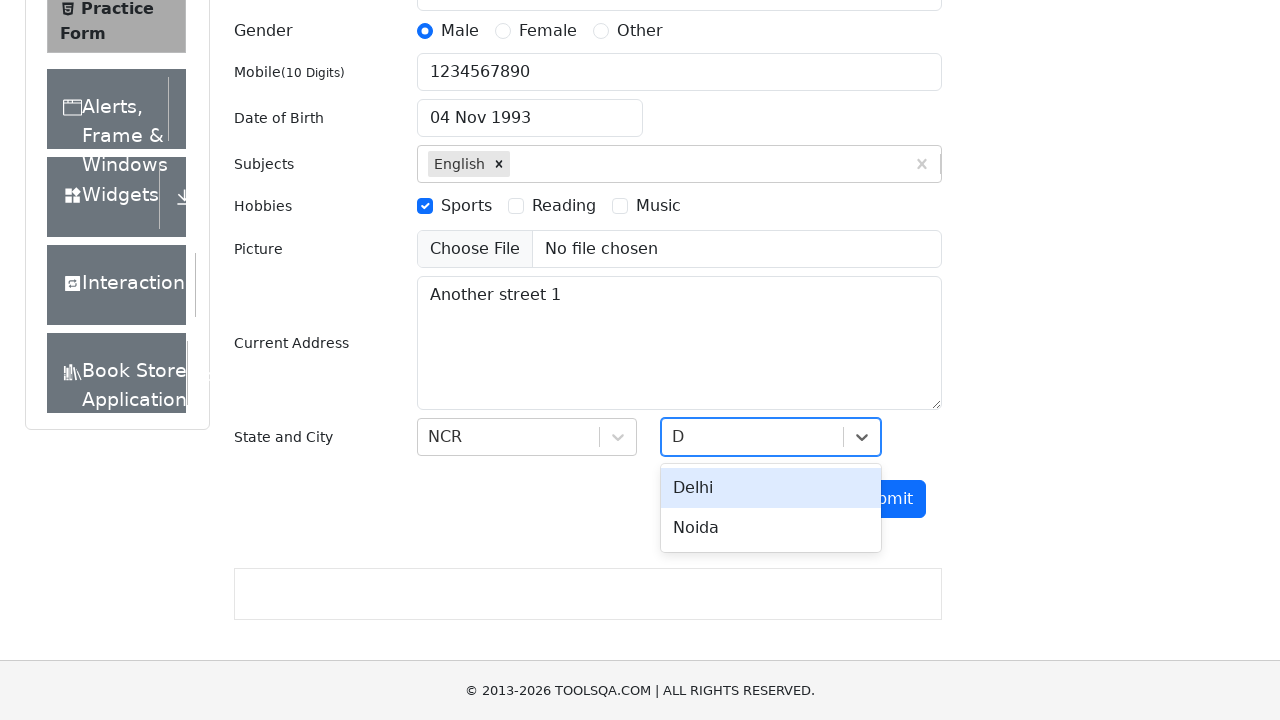

Pressed Enter to select city (starts with D) on #react-select-4-input
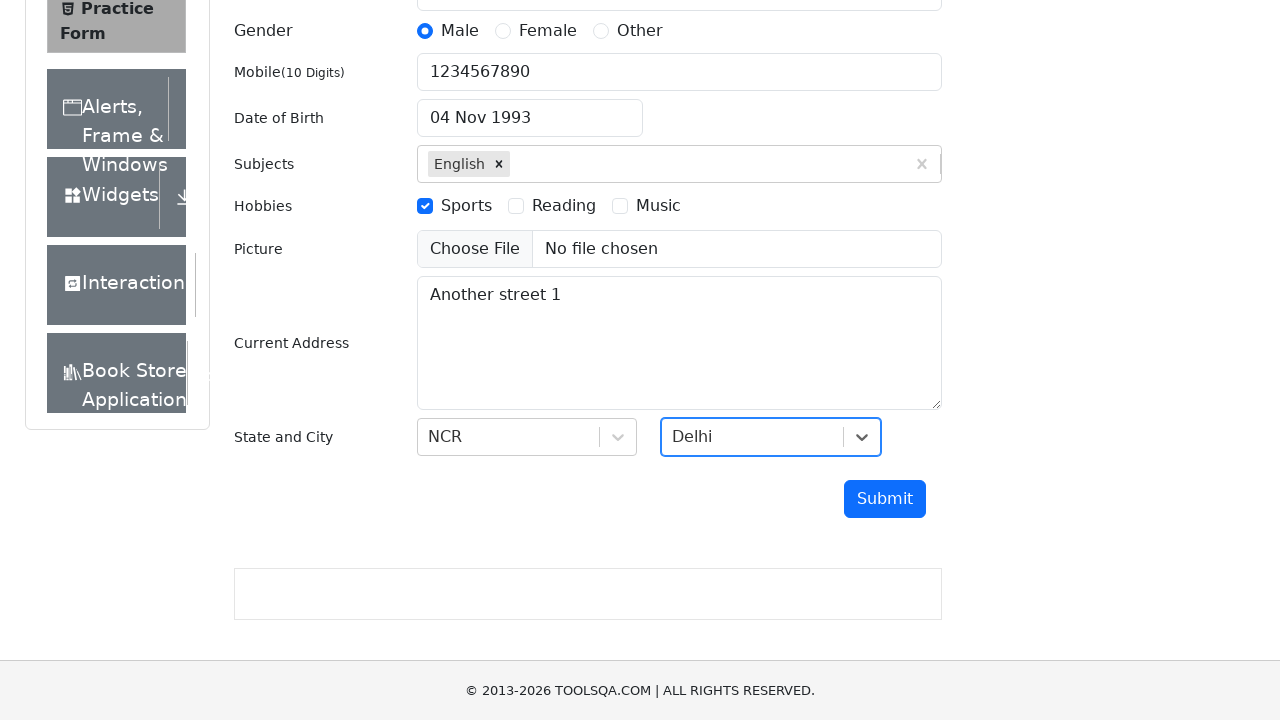

Clicked submit button to submit the form at (885, 499) on #submit
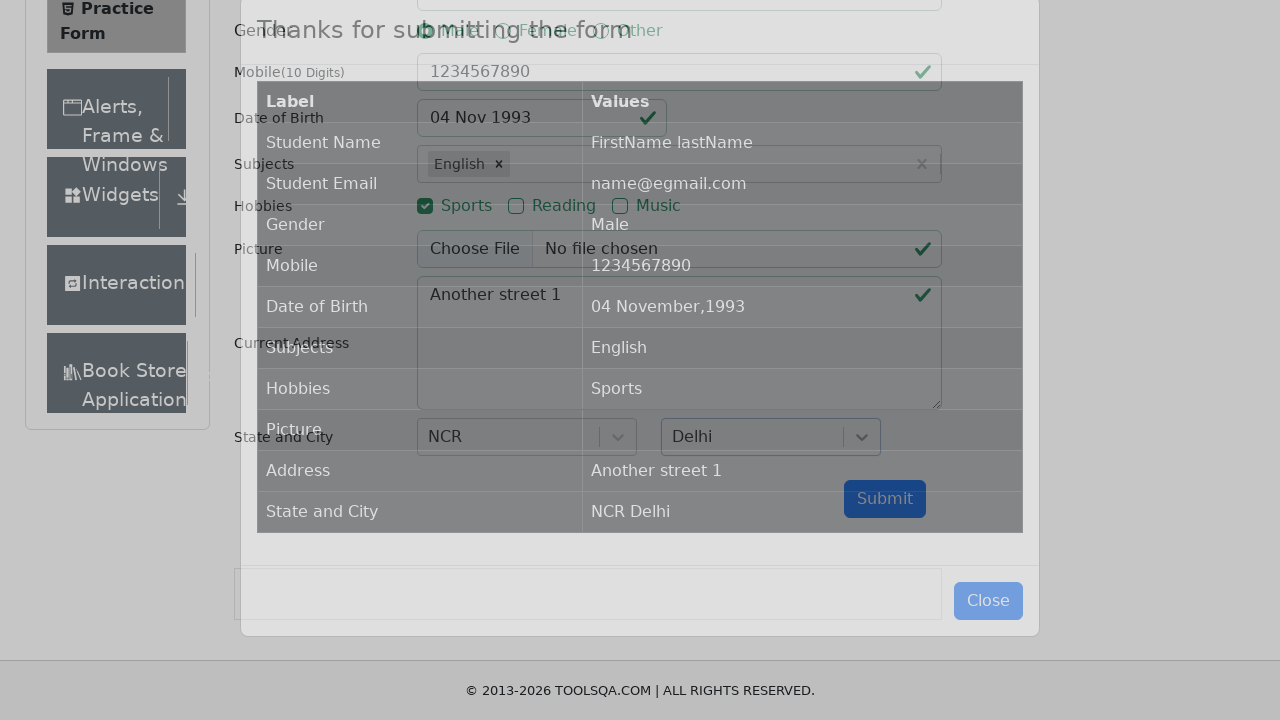

Waited for confirmation table to load
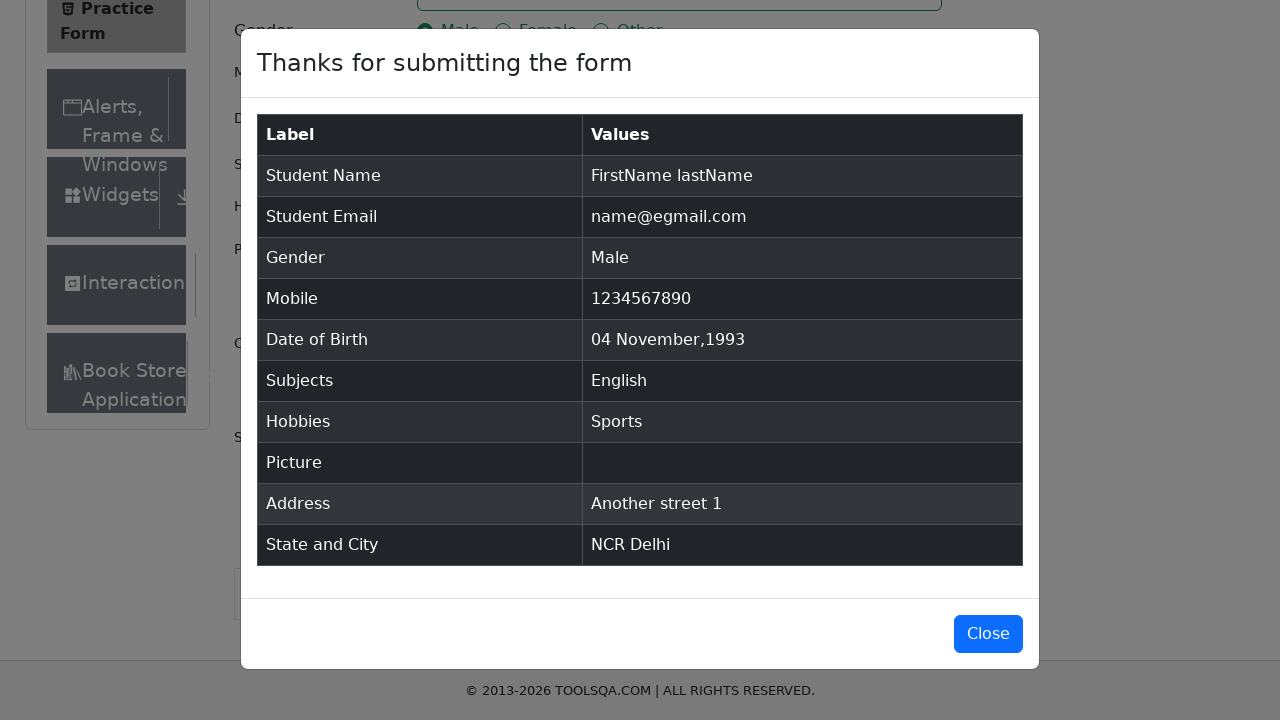

Confirmed that the confirmation table is visible
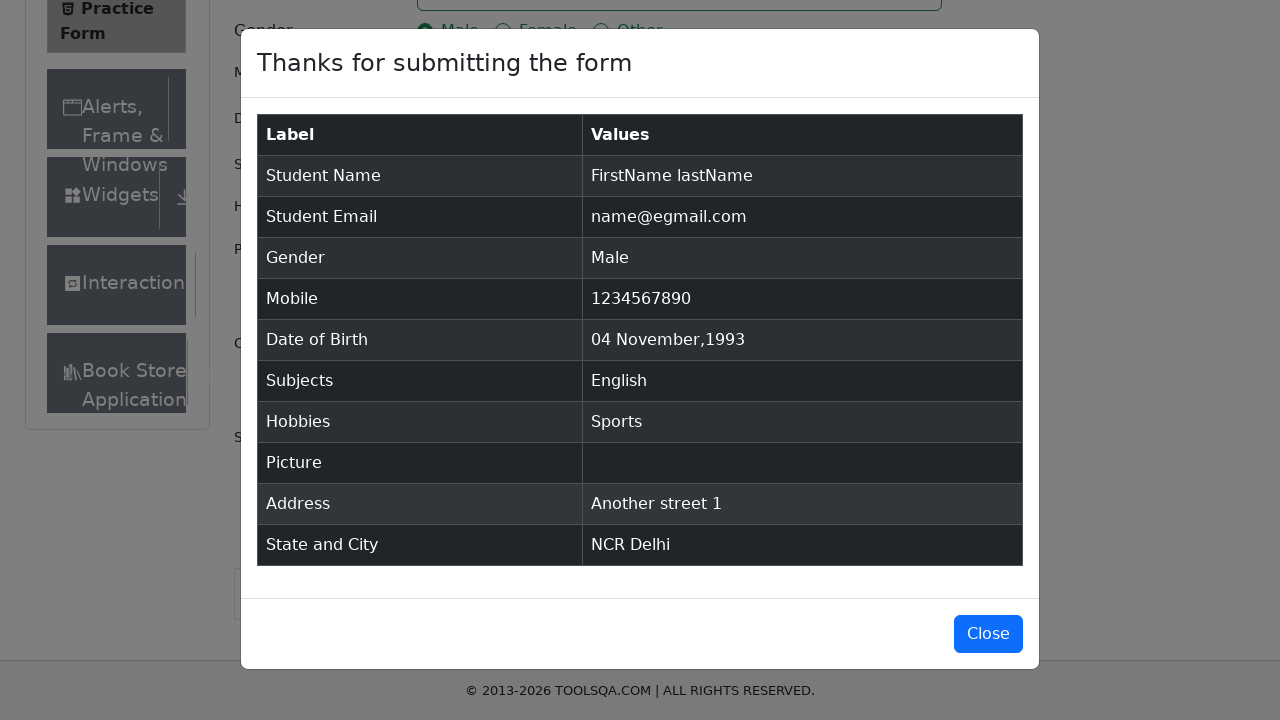

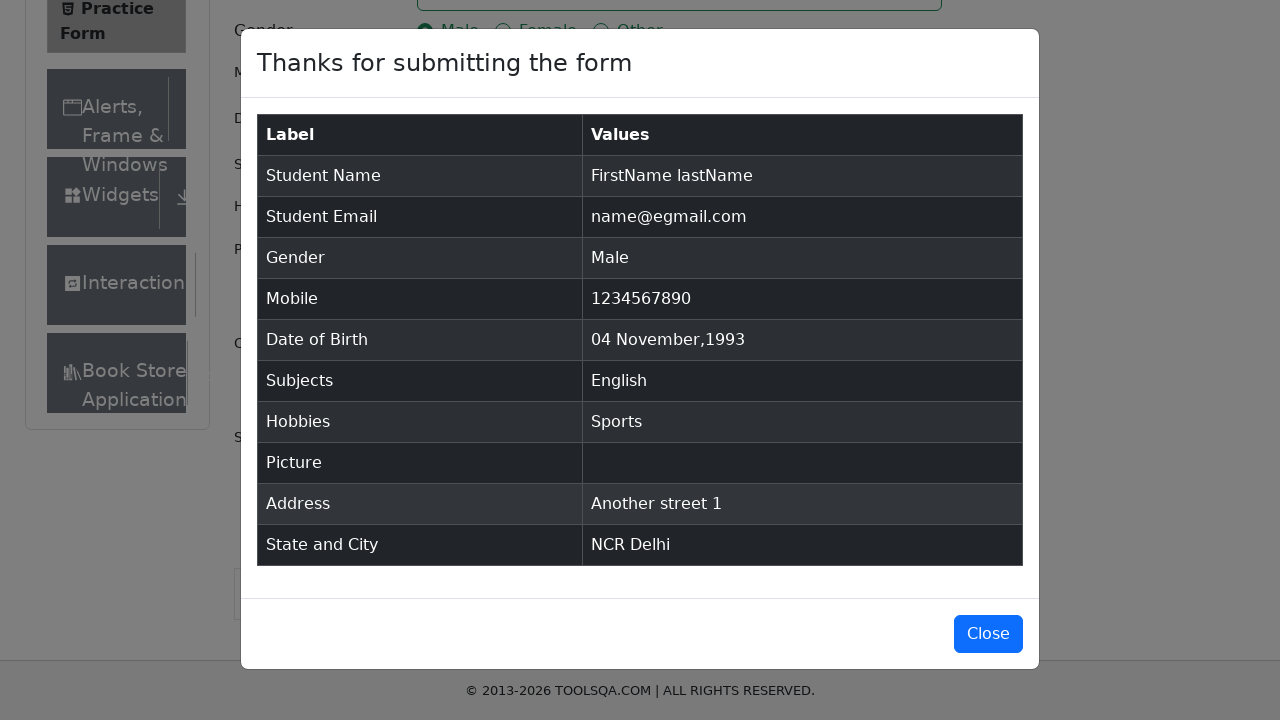